Tests drag and drop functionality by dragging a square element onto a designated drop area and verifying the "Dropped!" message appears

Starting URL: https://seleniumui.moderntester.pl/droppable.php

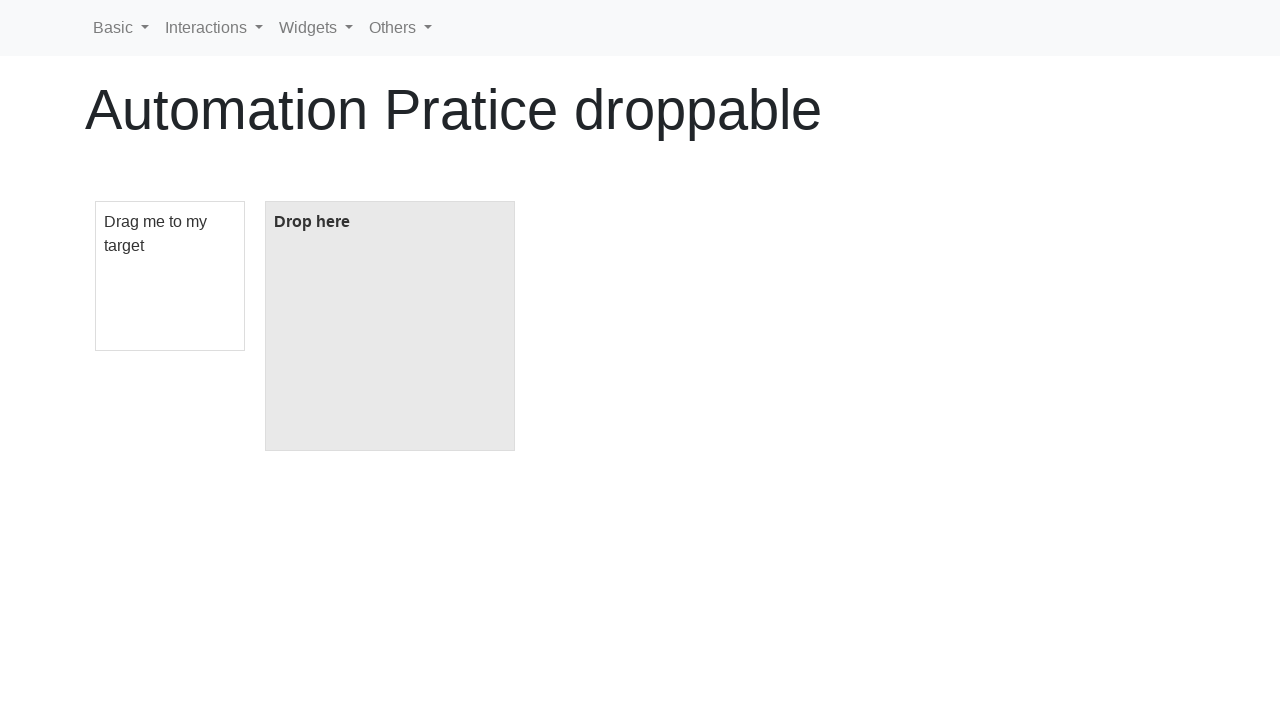

Navigated to droppable test page
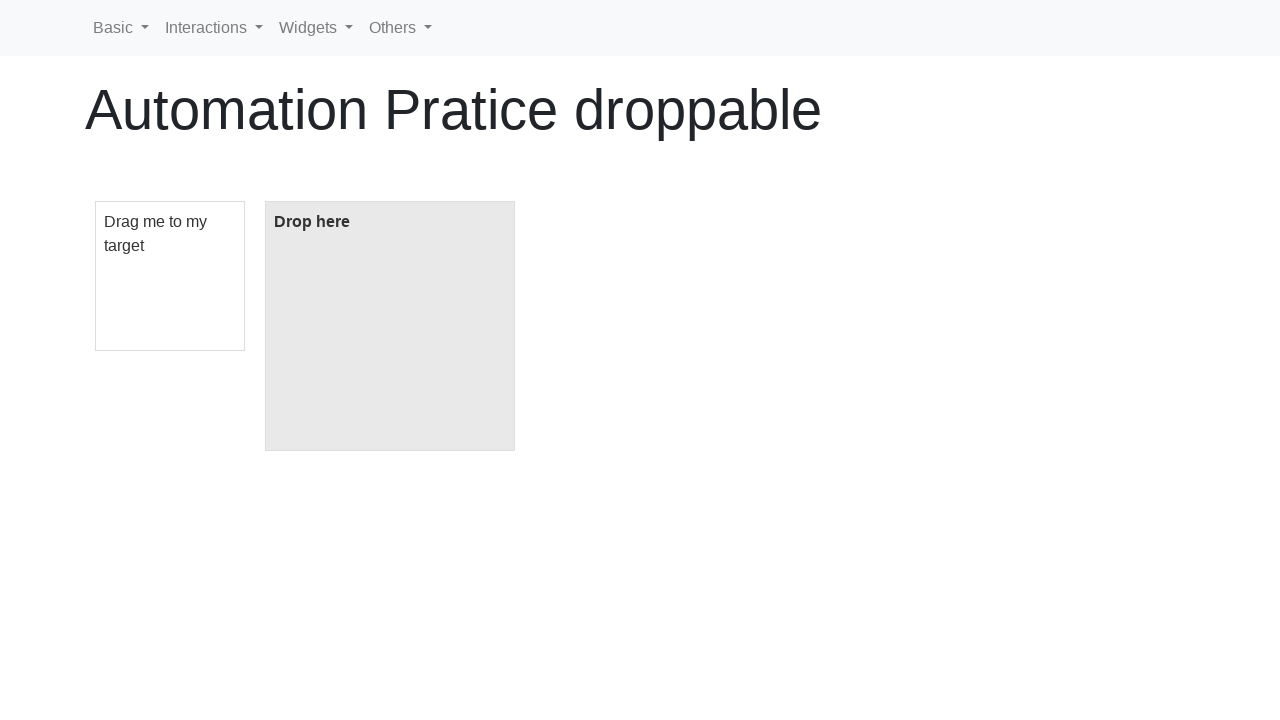

Located draggable square element
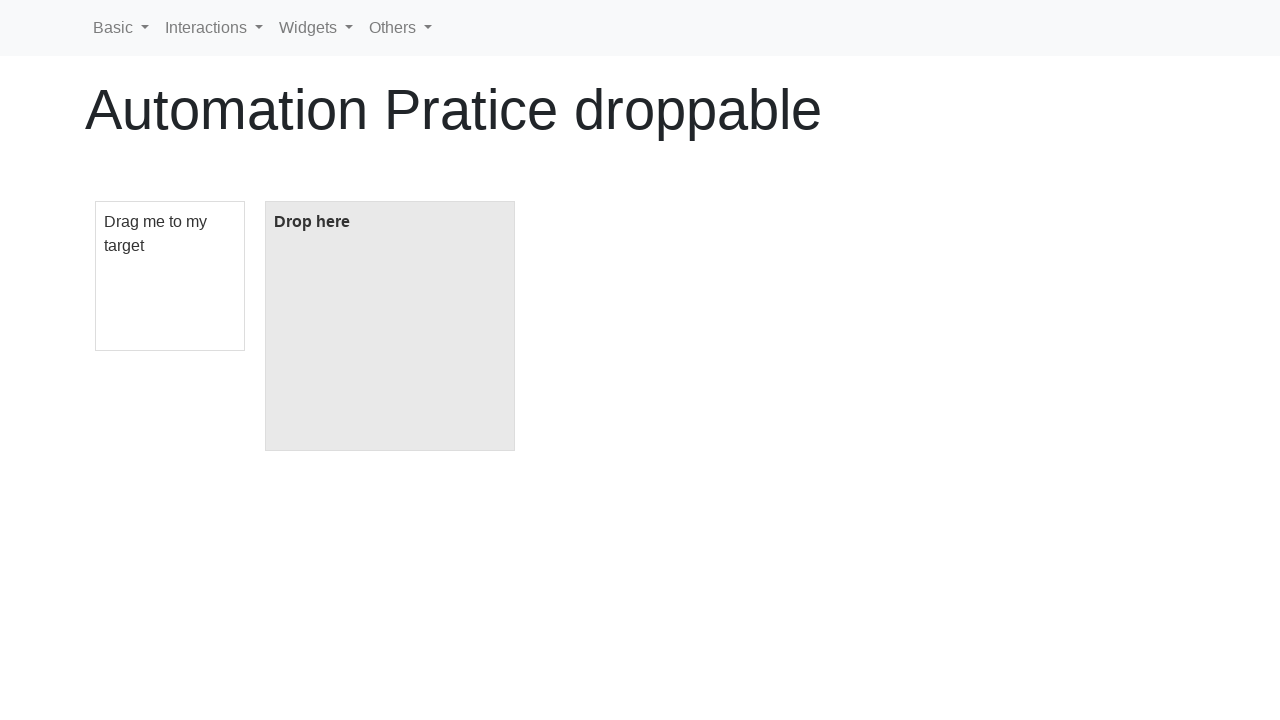

Located drop target area
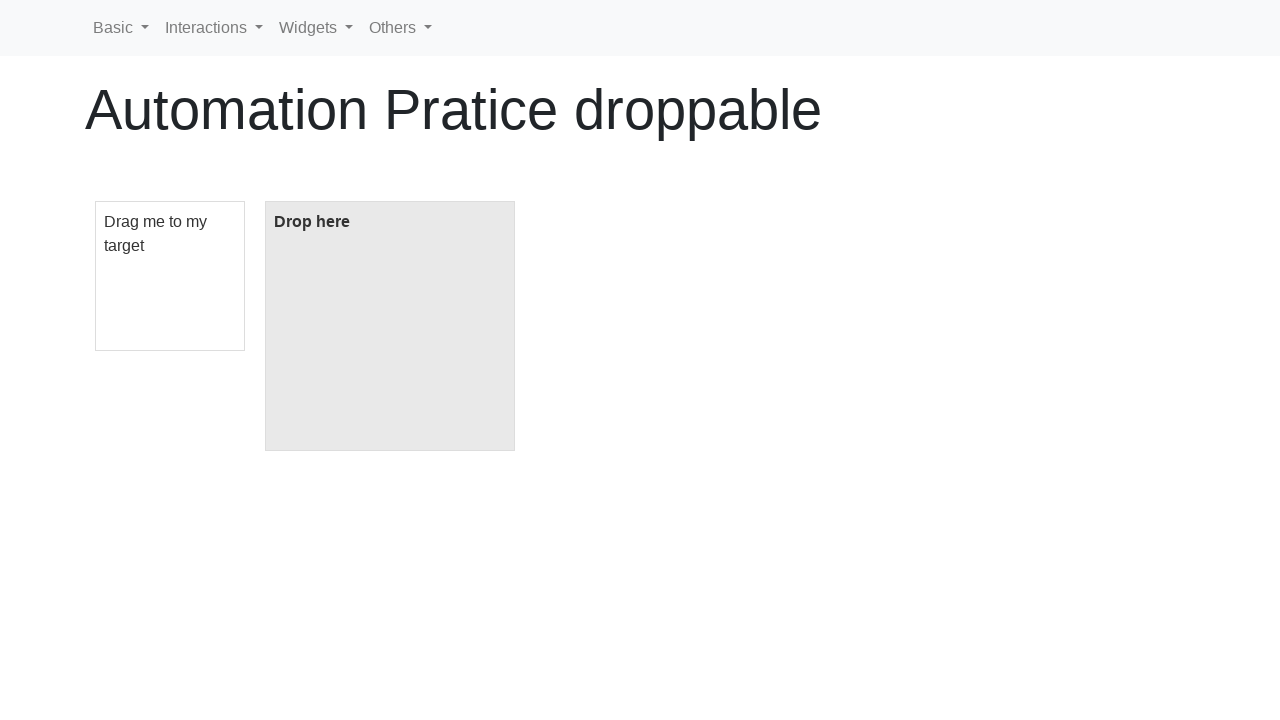

Dragged square element onto drop target area at (390, 326)
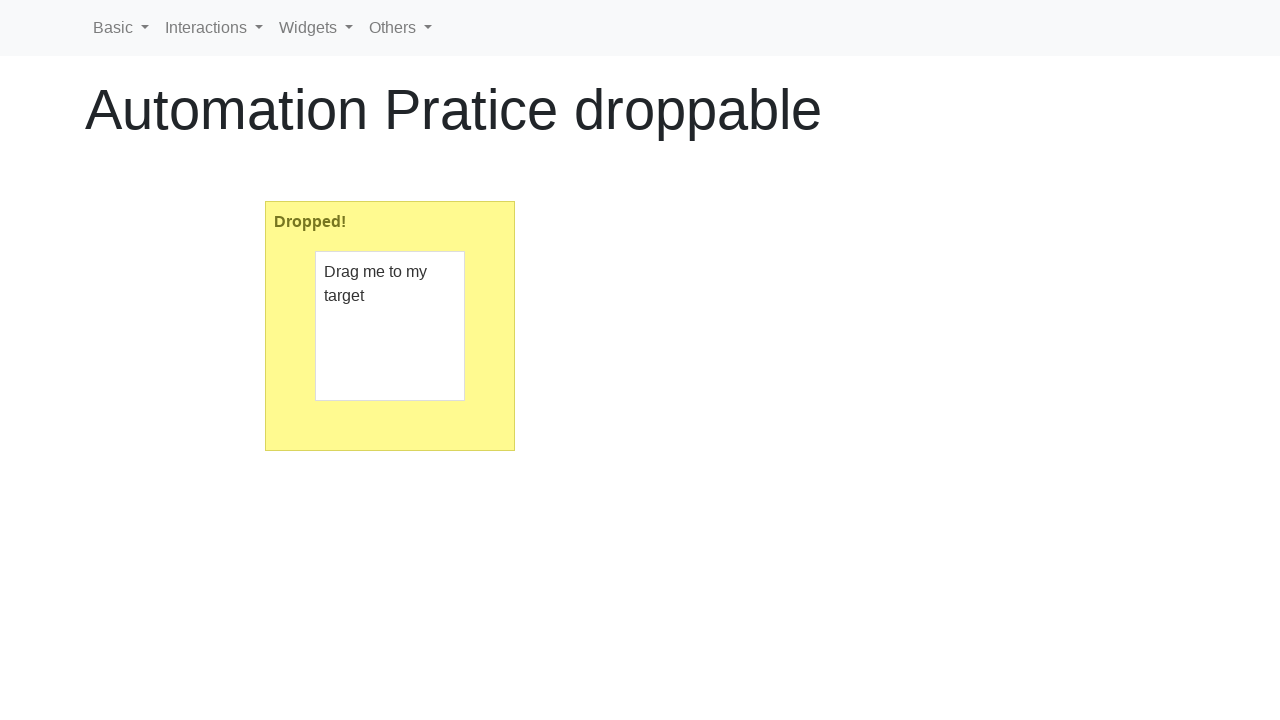

Verified 'Dropped!' message appeared in drop target
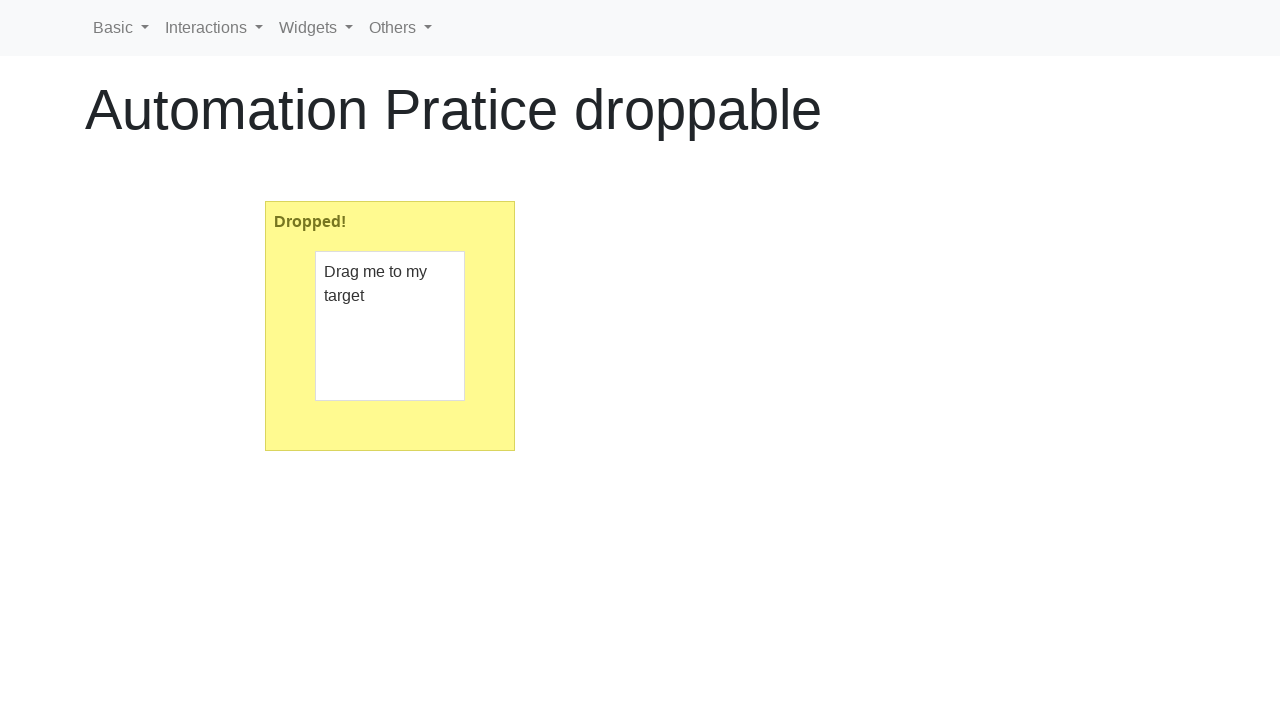

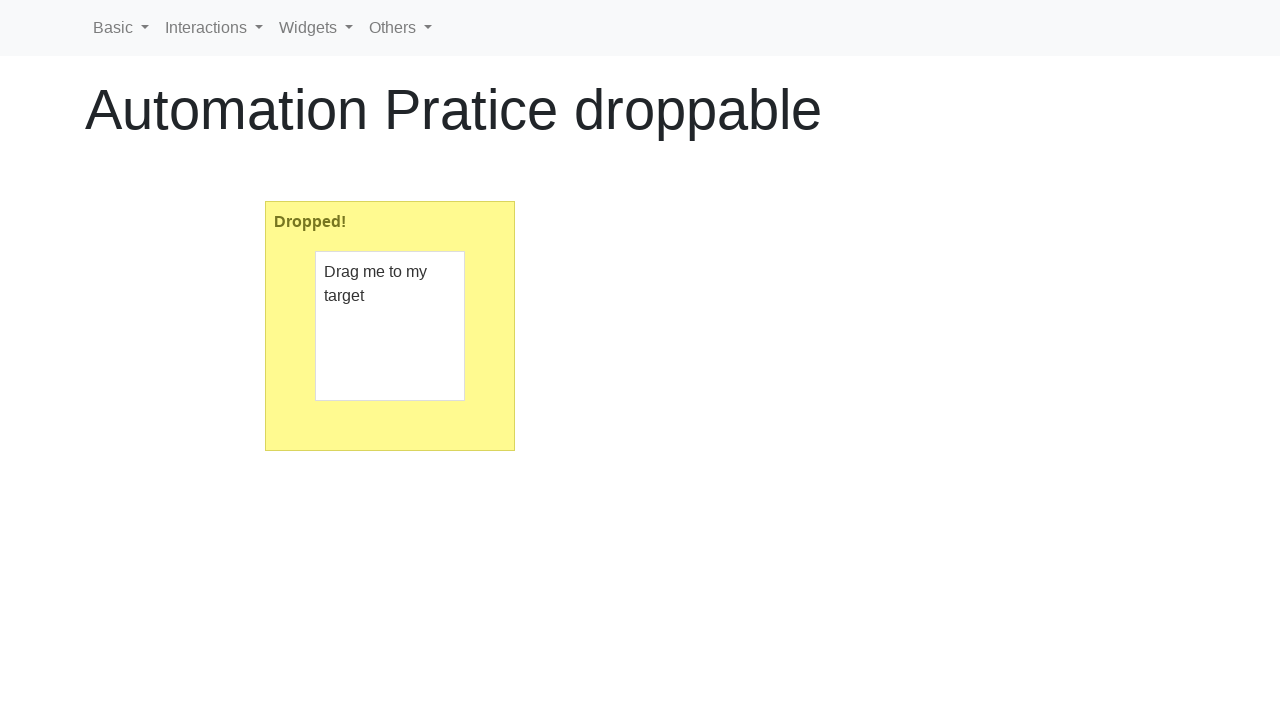